Tests e-commerce cart functionality by filtering products by Samsung brand, adding a product to the cart, and verifying the cart displays the correct item.

Starting URL: https://bstackdemo.com/

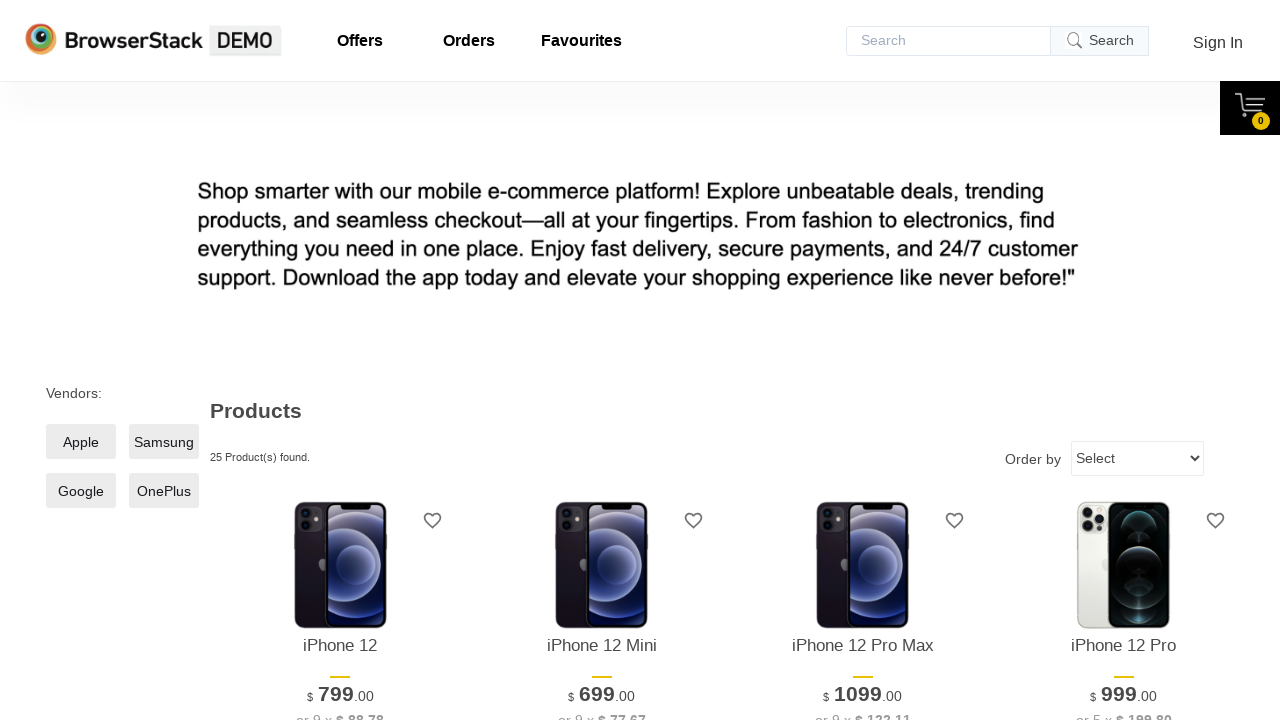

Page loaded with StackDemo title
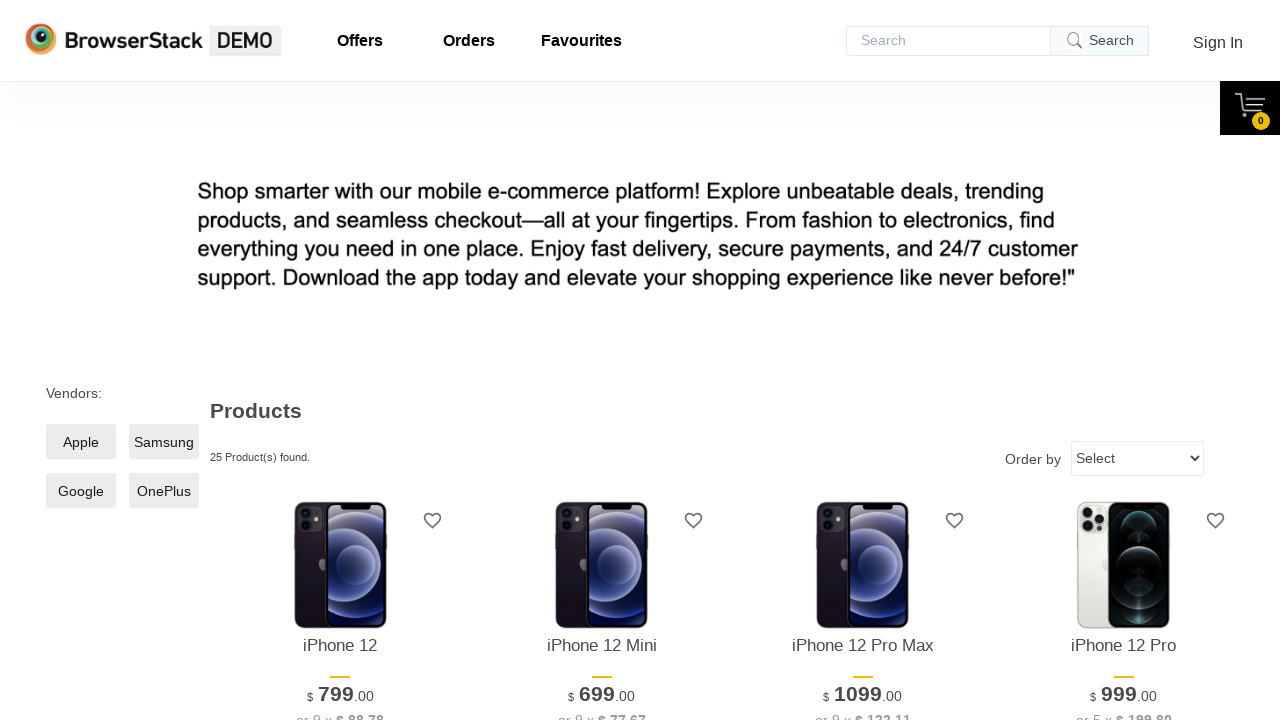

Clicked Samsung brand filter checkbox at (164, 442) on xpath=//*[@id="__next"]/div/div/main/div[1]/div[2]/label/span
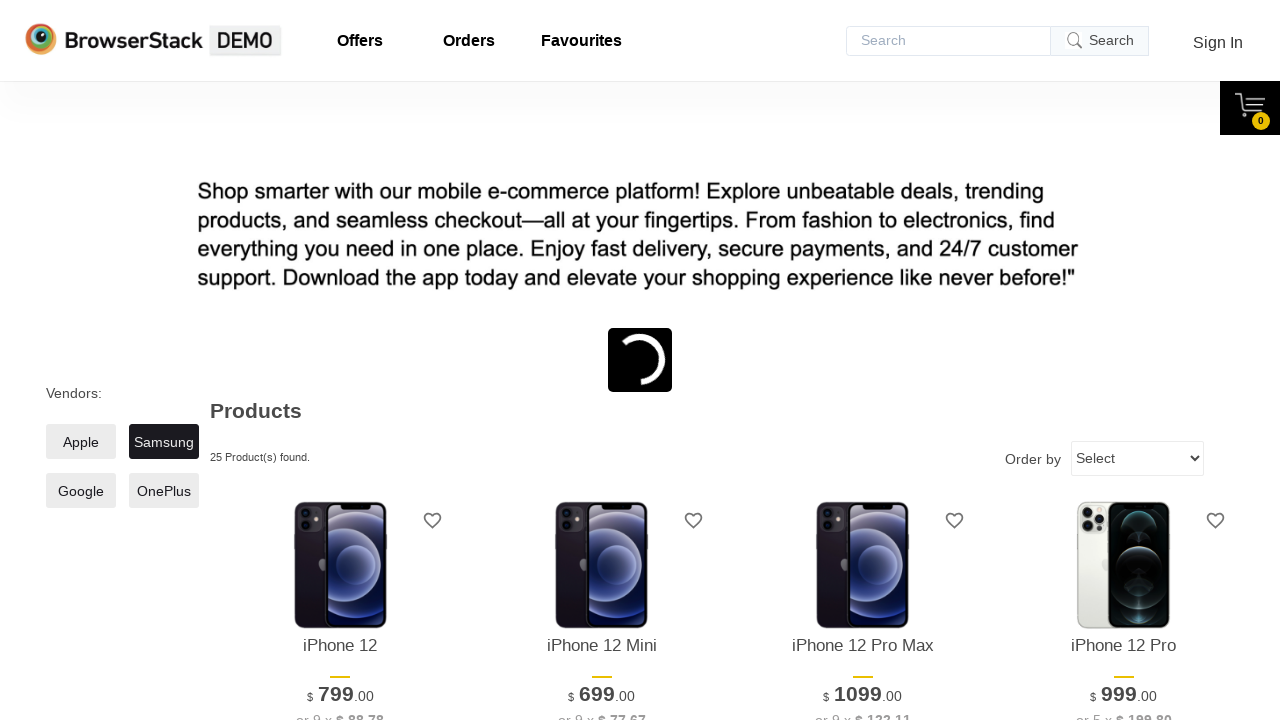

Samsung product loaded on page
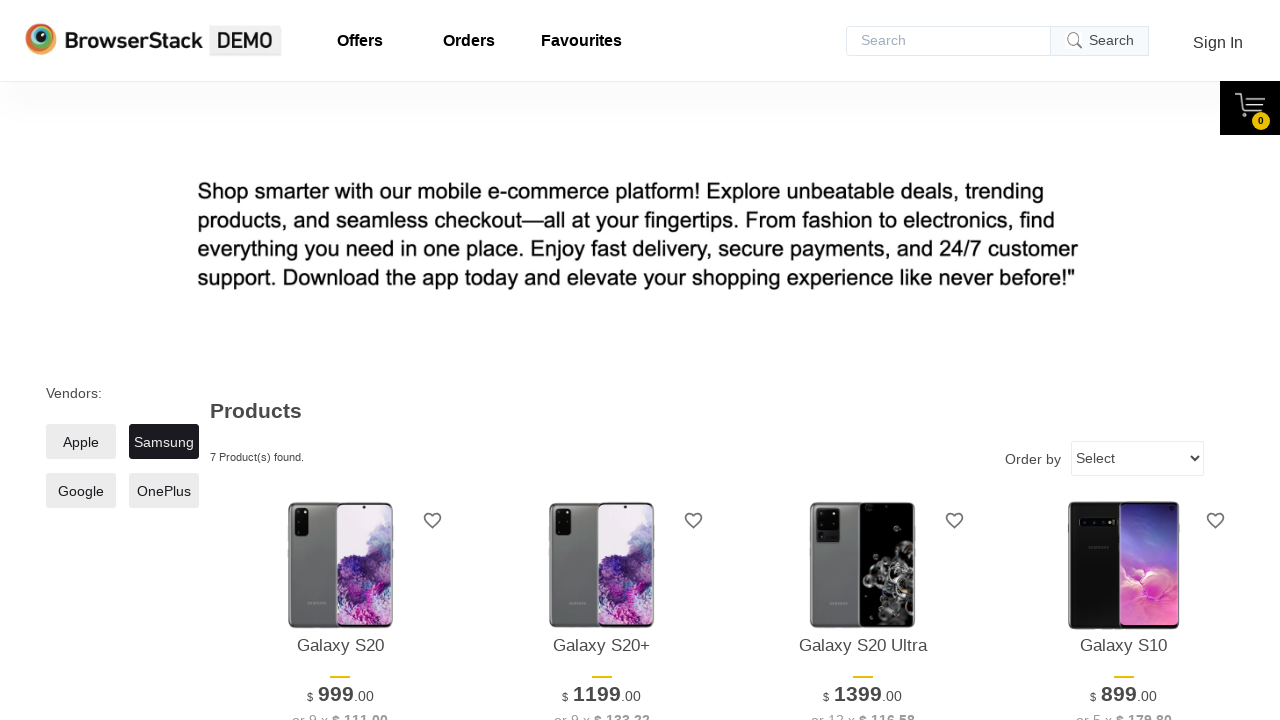

Retrieved product name: Galaxy S20
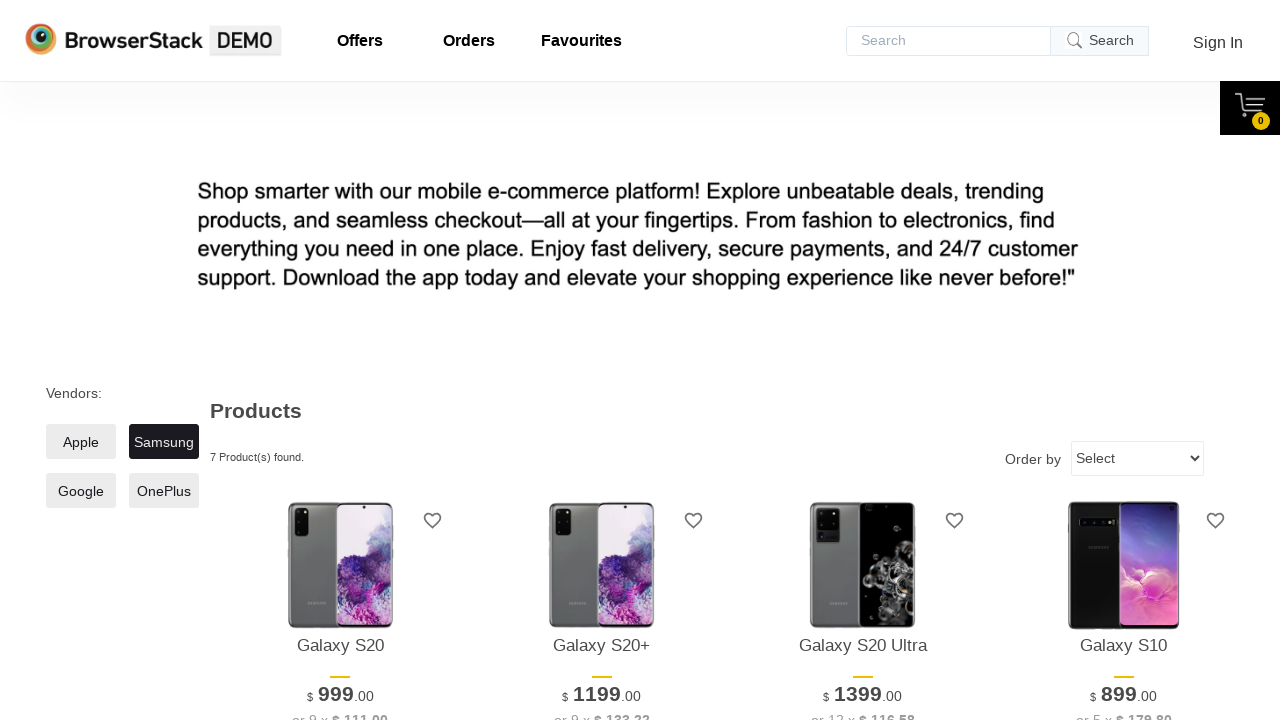

Clicked 'Add to cart' button for Samsung product at (340, 361) on xpath=//*[@id="10"]/div[4]
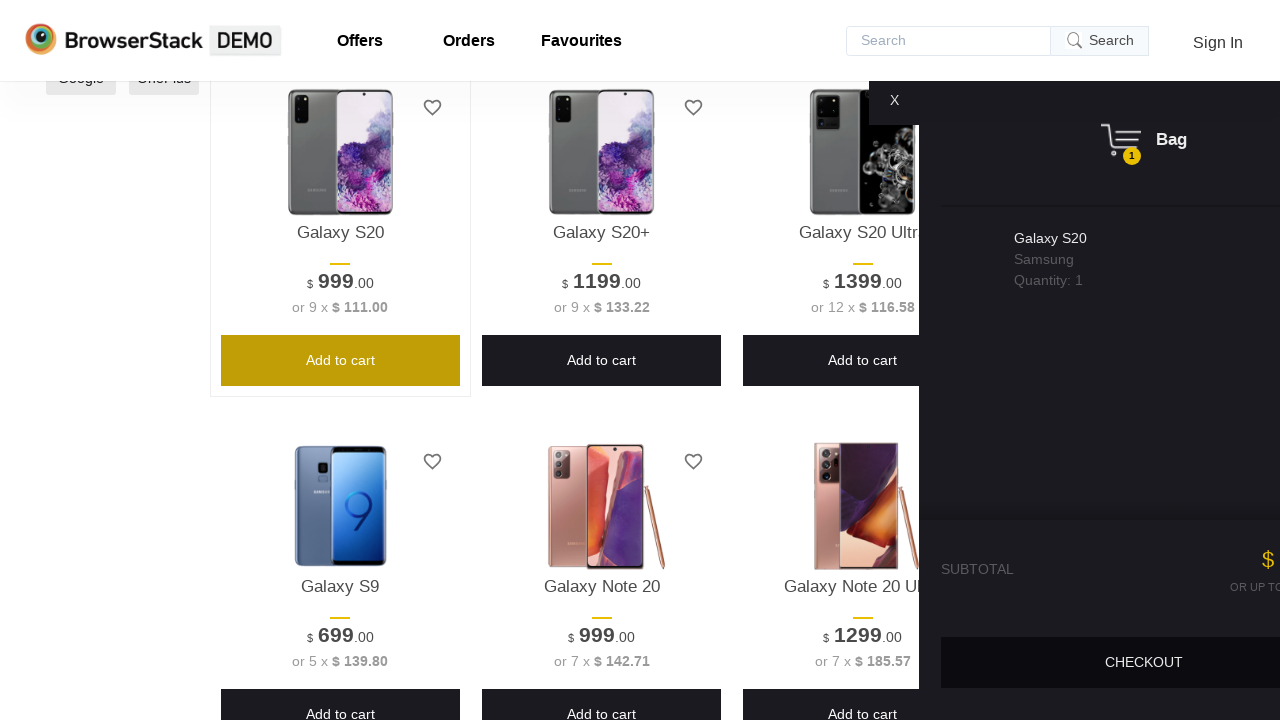

Cart pane became visible
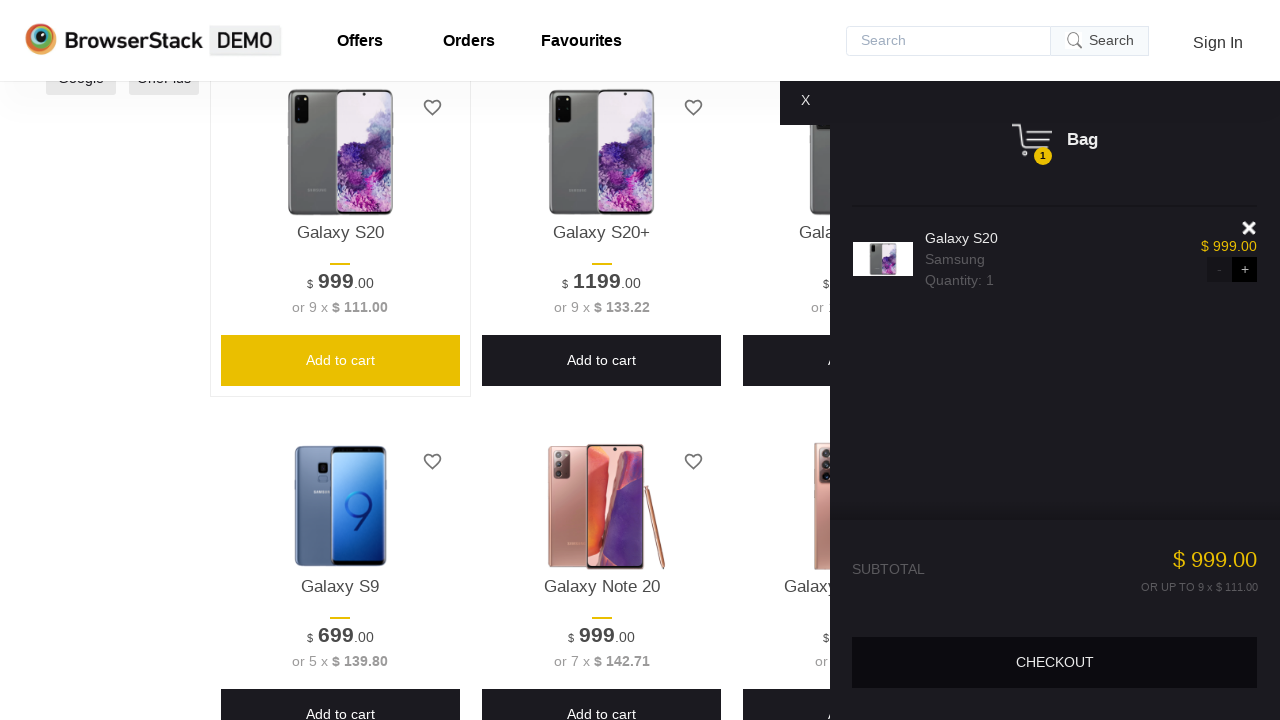

Verified product item appears in shopping cart
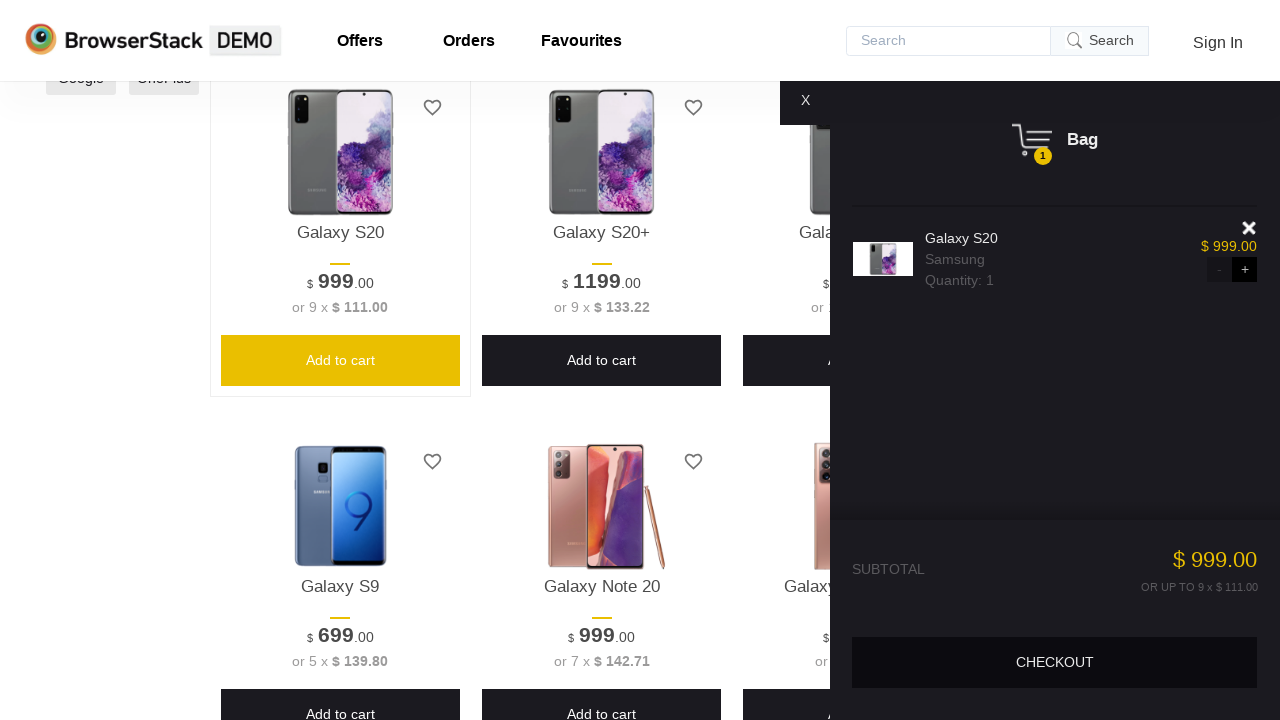

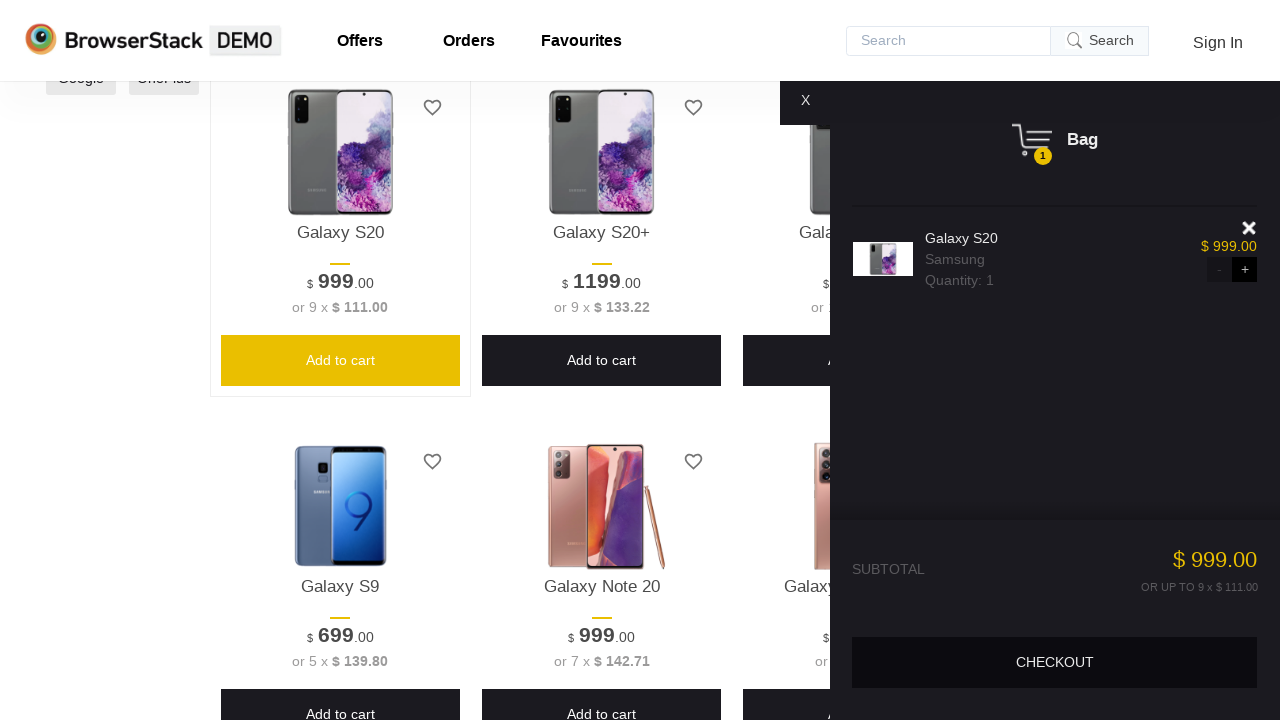